Tests autocomplete functionality by typing a partial text and navigating through suggestions using keyboard arrow keys

Starting URL: http://qaclickacademy.com/practice.php

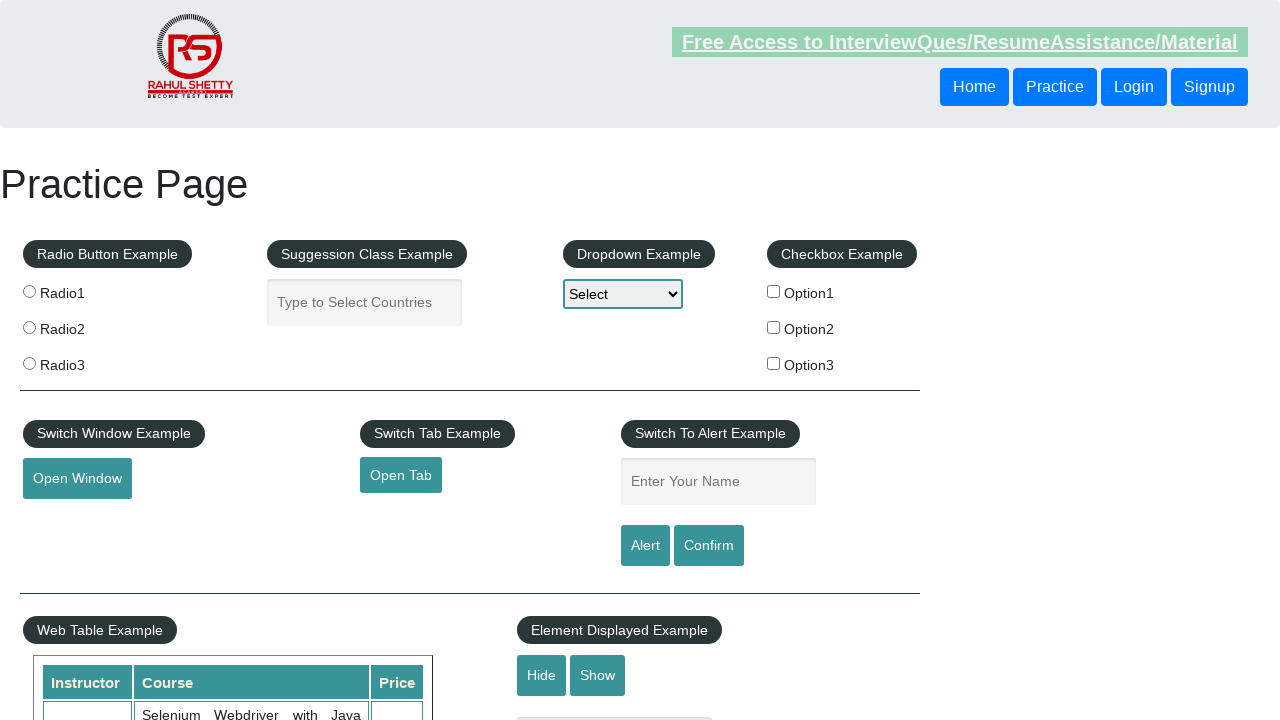

Filled autocomplete field with partial text 'ind' on #autocomplete
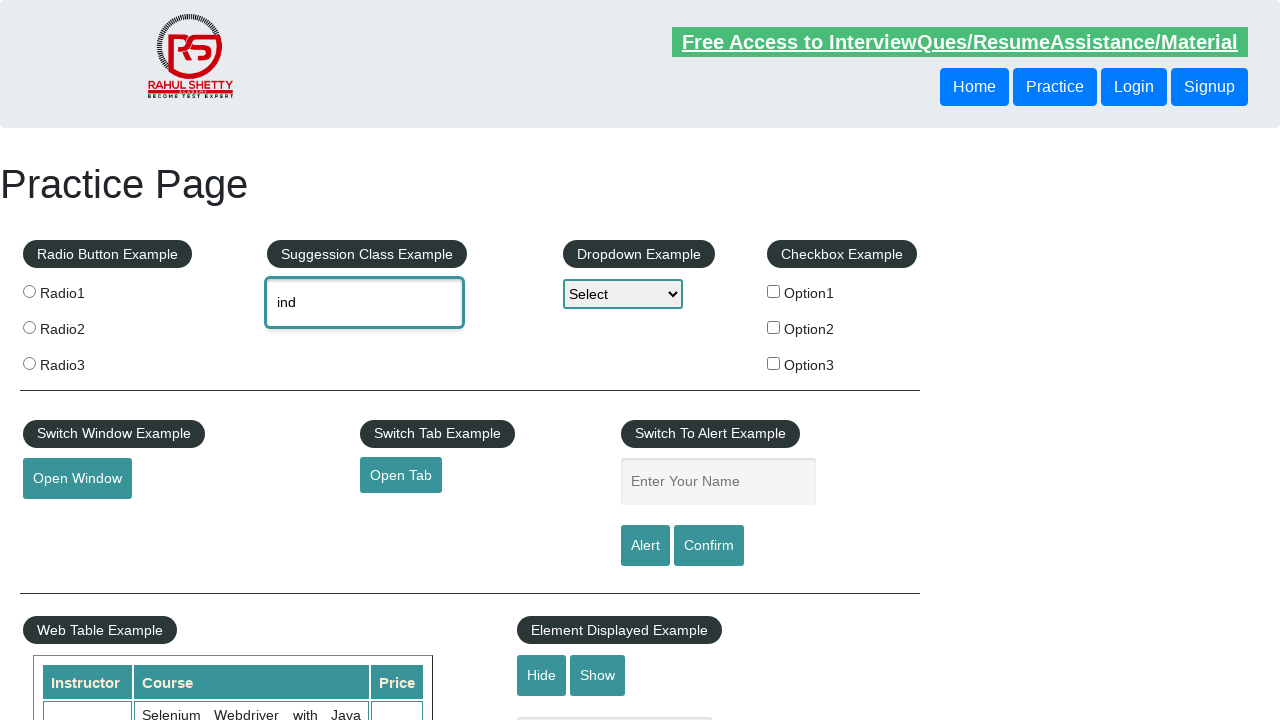

Pressed ArrowDown to navigate to first suggestion on #autocomplete
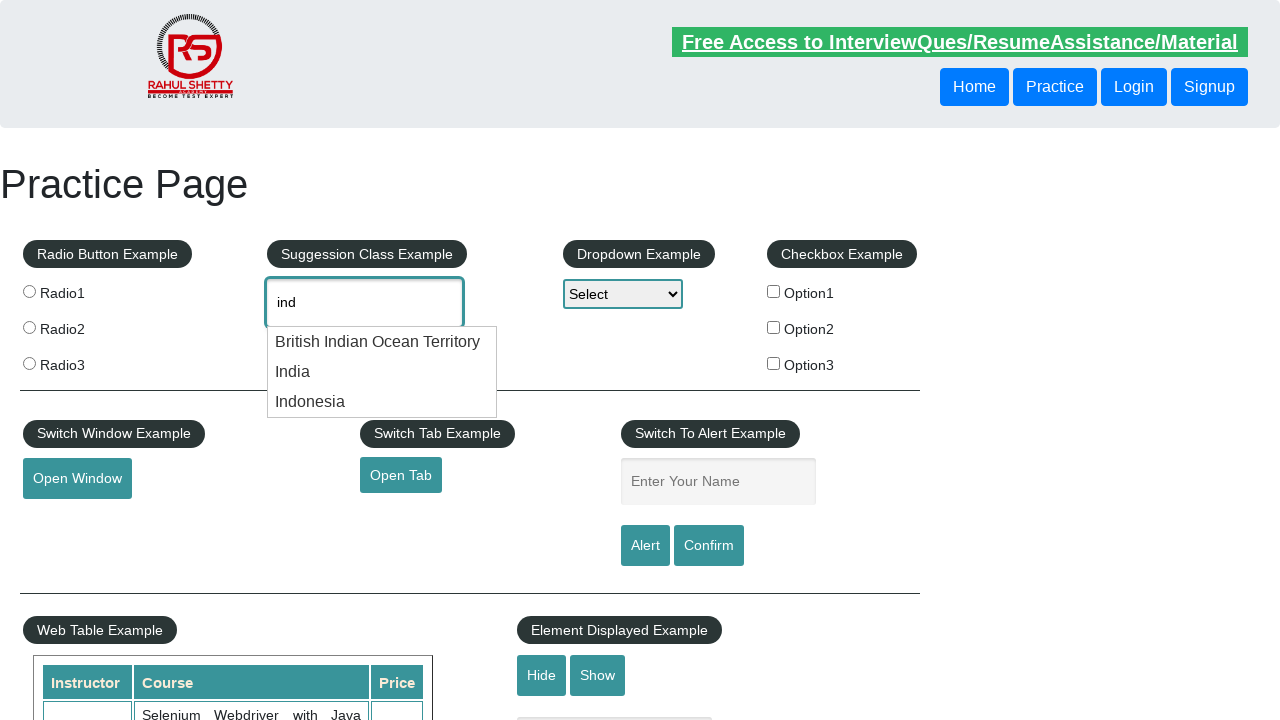

Pressed ArrowDown to navigate to second suggestion on #autocomplete
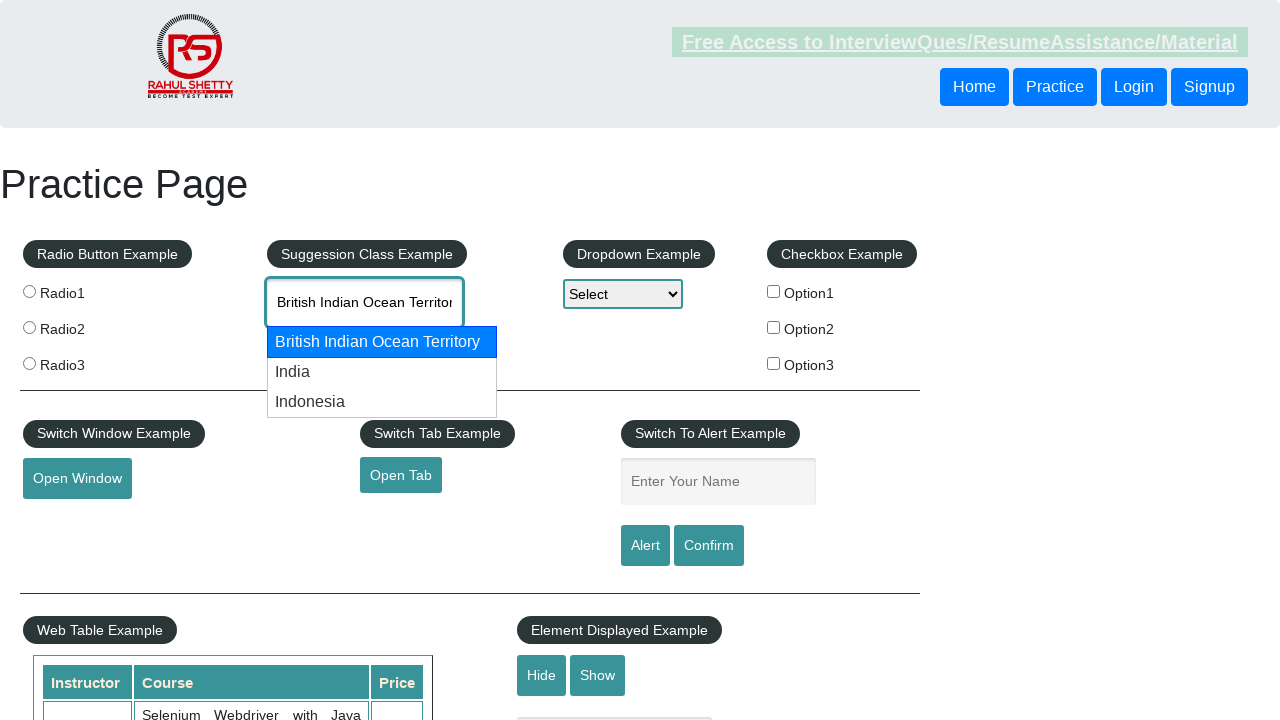

Waited 500ms for autocomplete to update
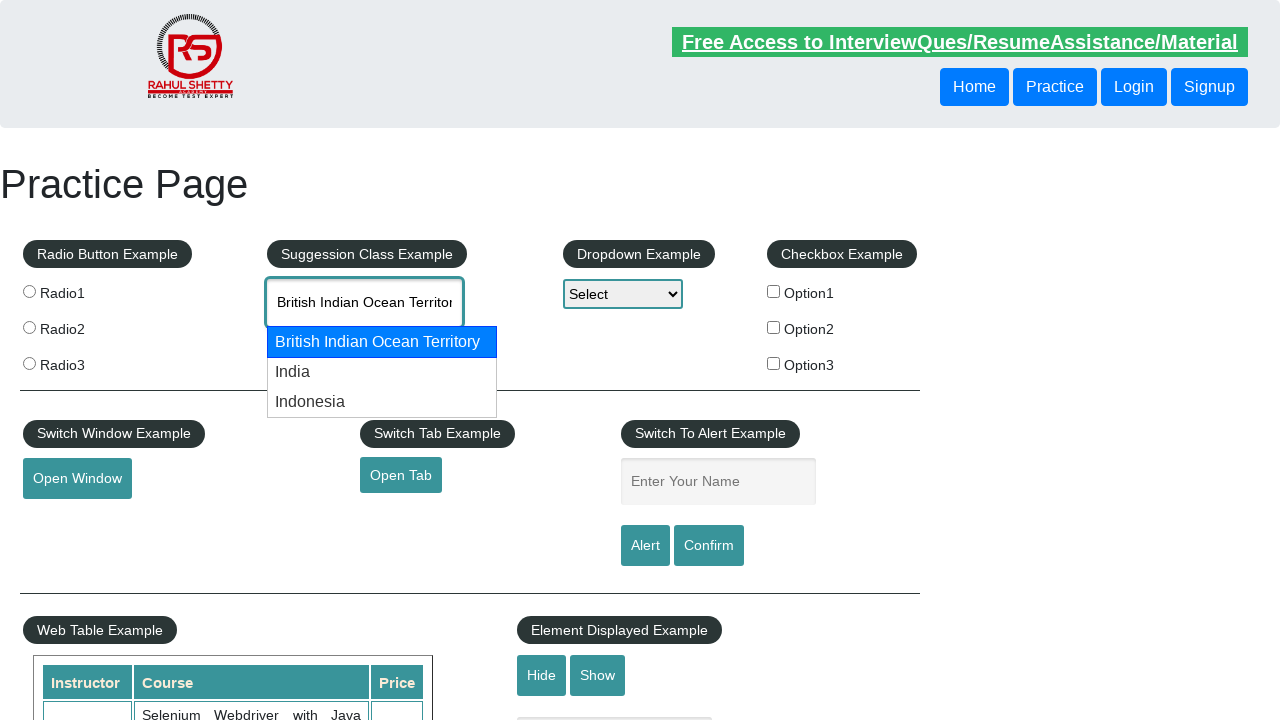

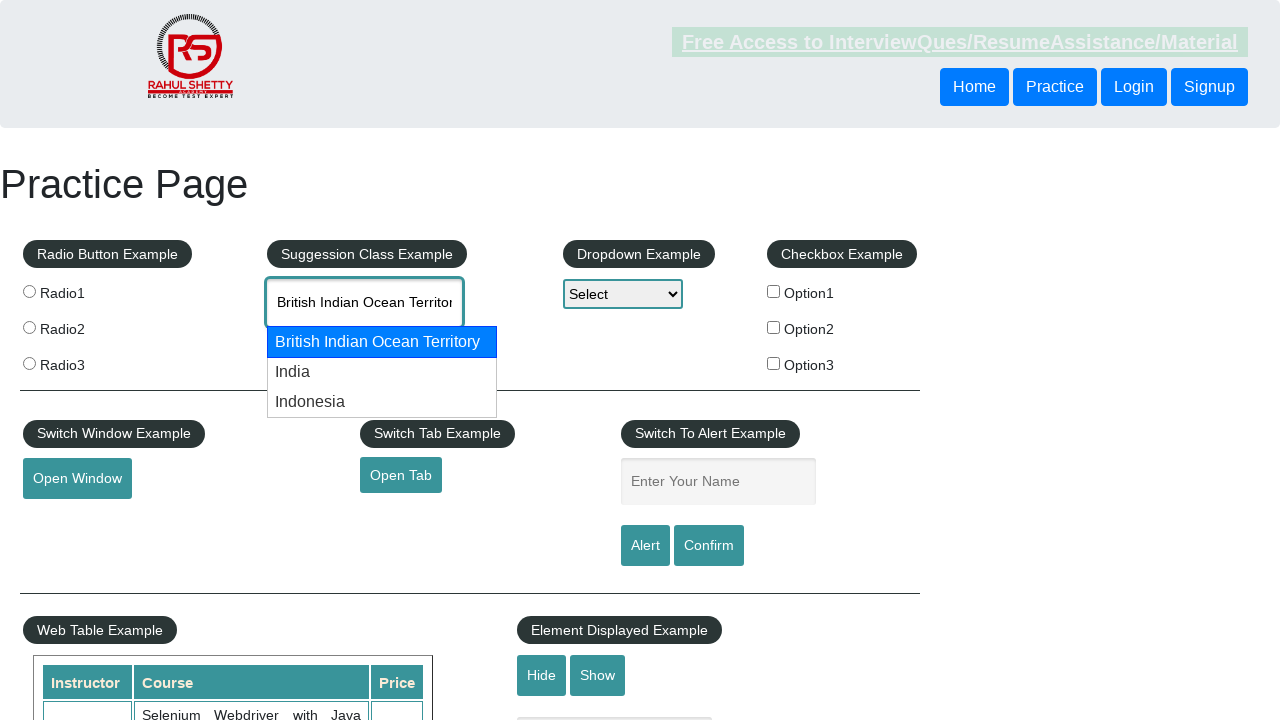